Verifies that all visual elements on the login page are present, including logo, form labels, input fields, login button, and social login icons.

Starting URL: https://demo.applitools.com/hackathon.html

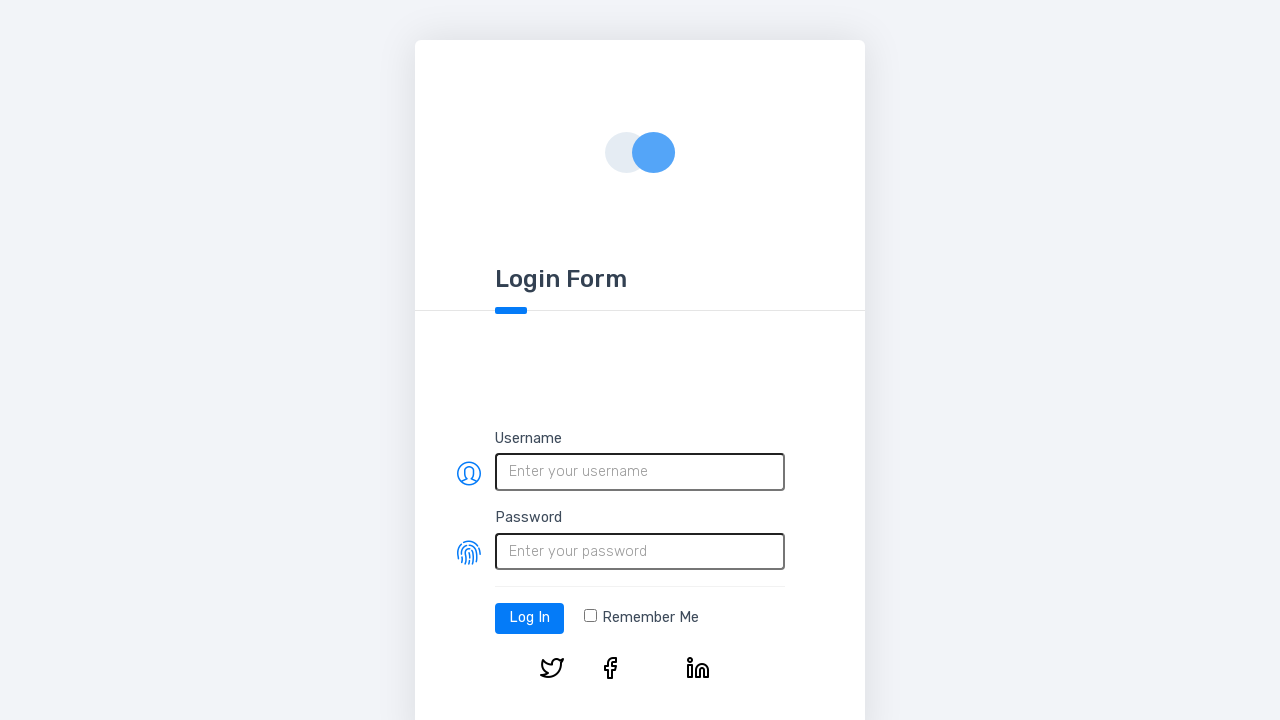

Set viewport size to 800x600
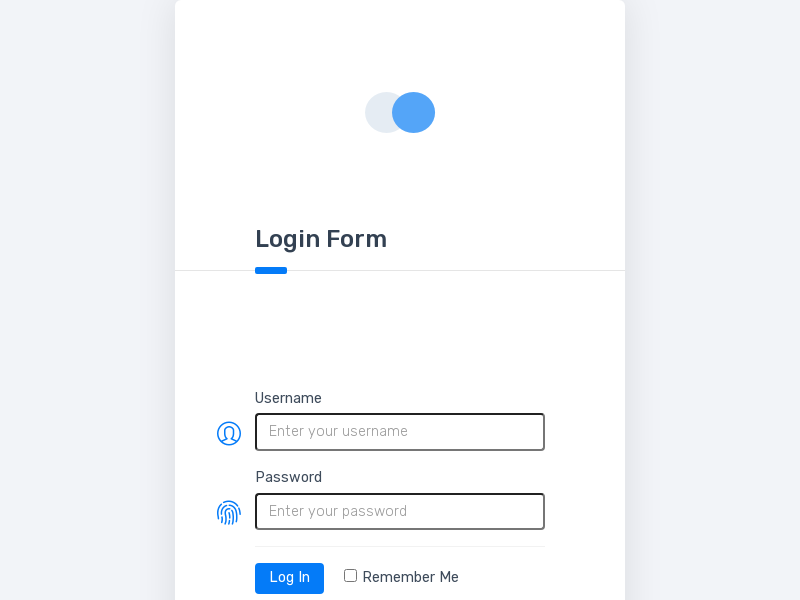

Verified principal logo is present
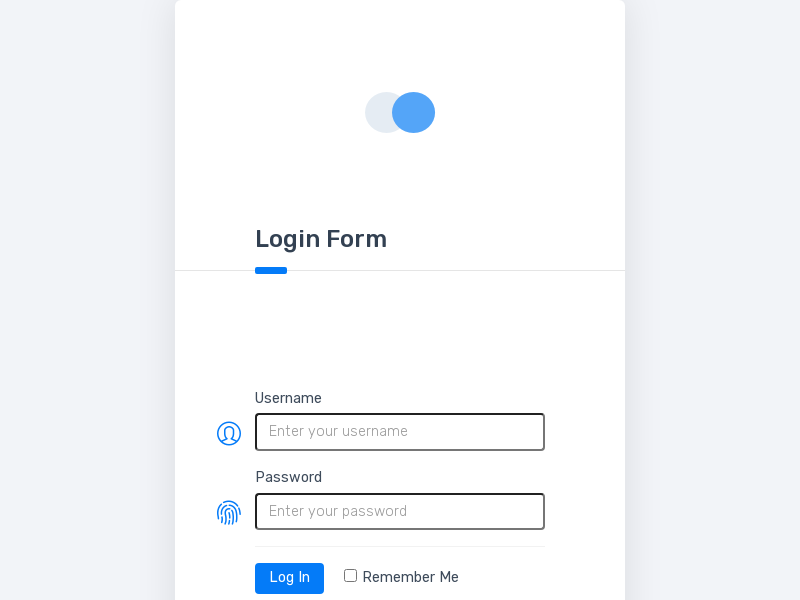

Verified 'Login Form' text is present
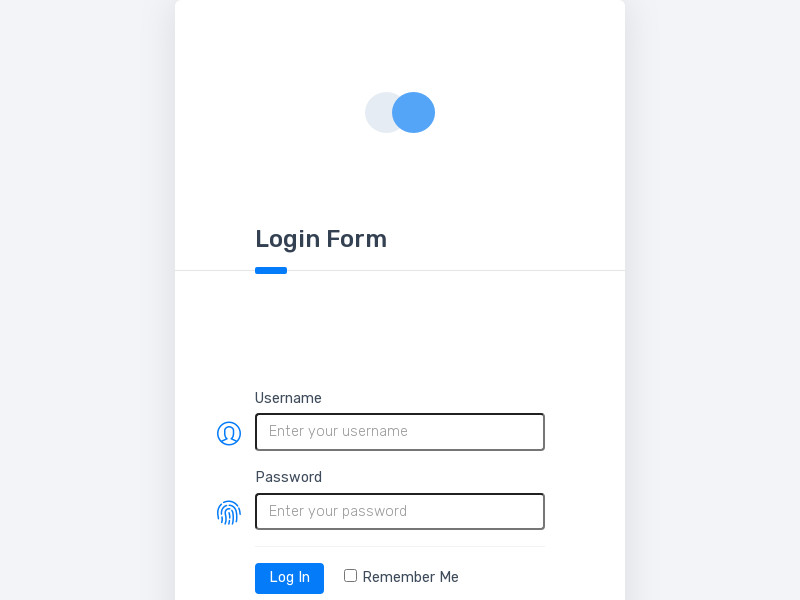

Verified 'Username' label is present
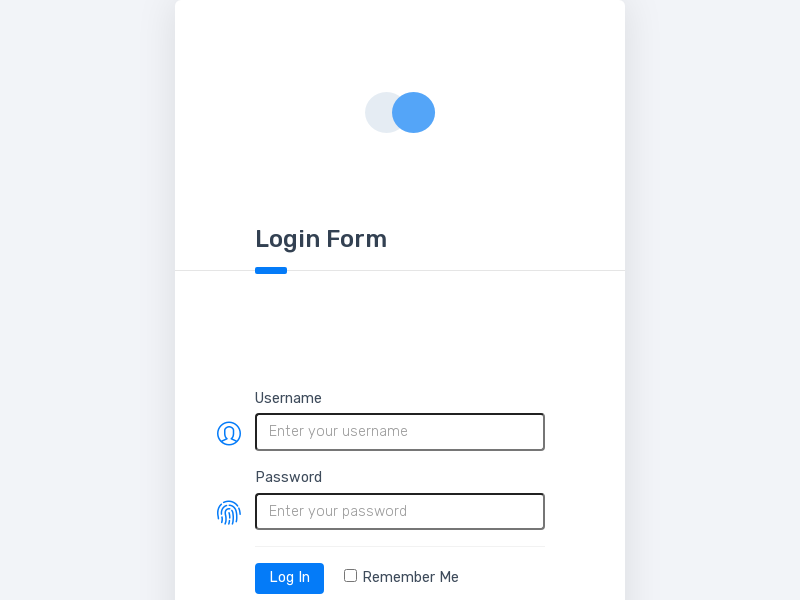

Verified 'Password' label is present
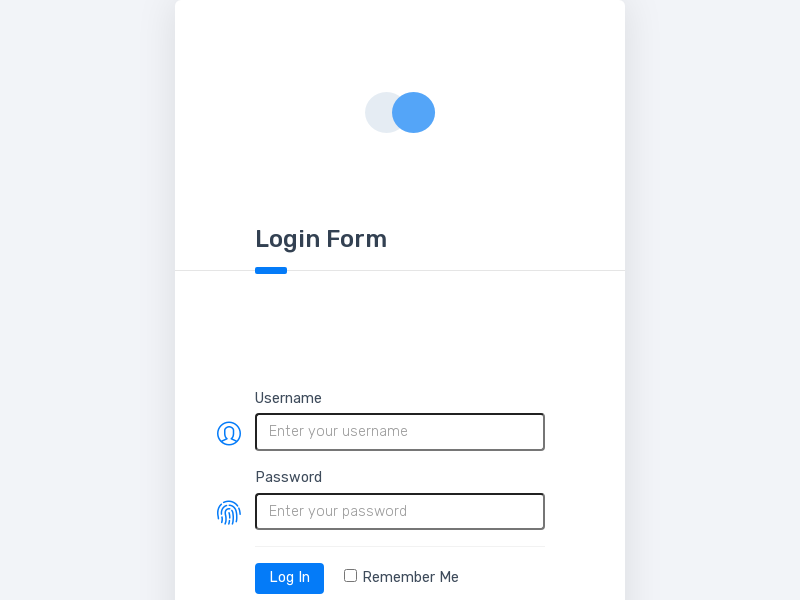

Verified username icon is present
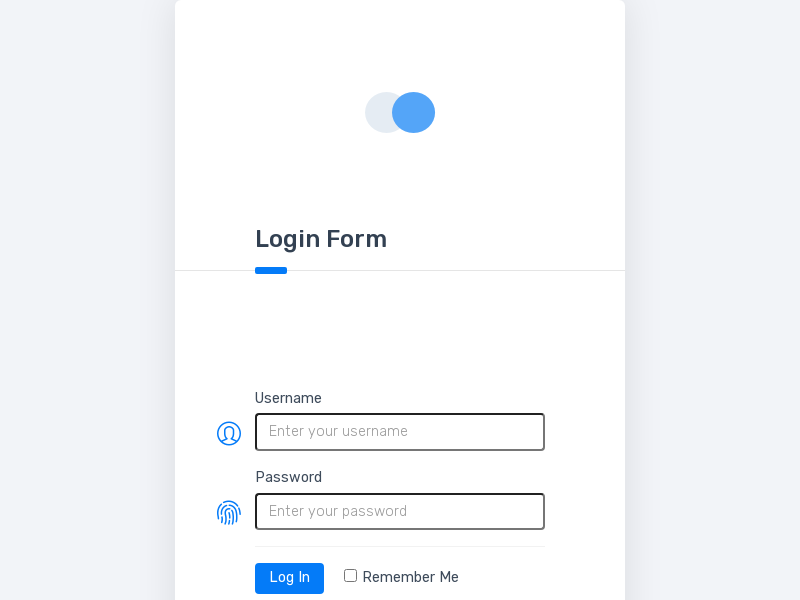

Verified password icon is present
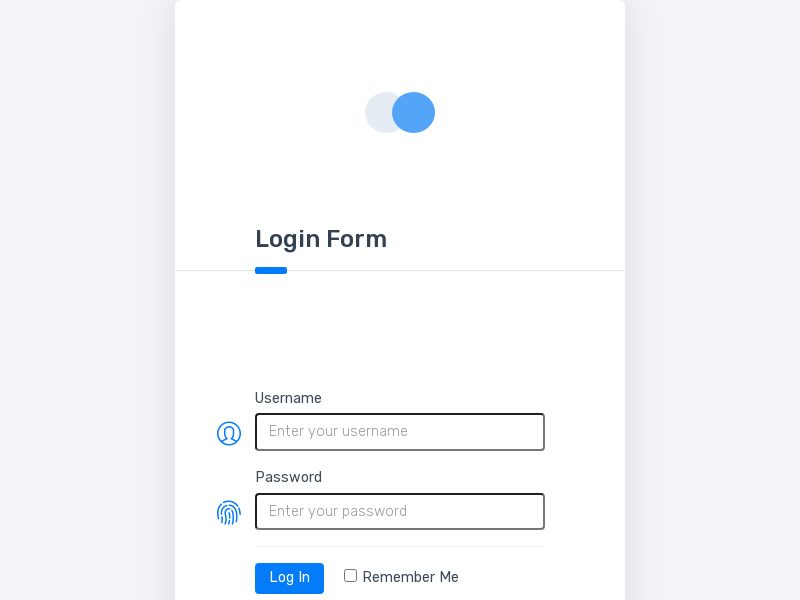

Verified username input field is present
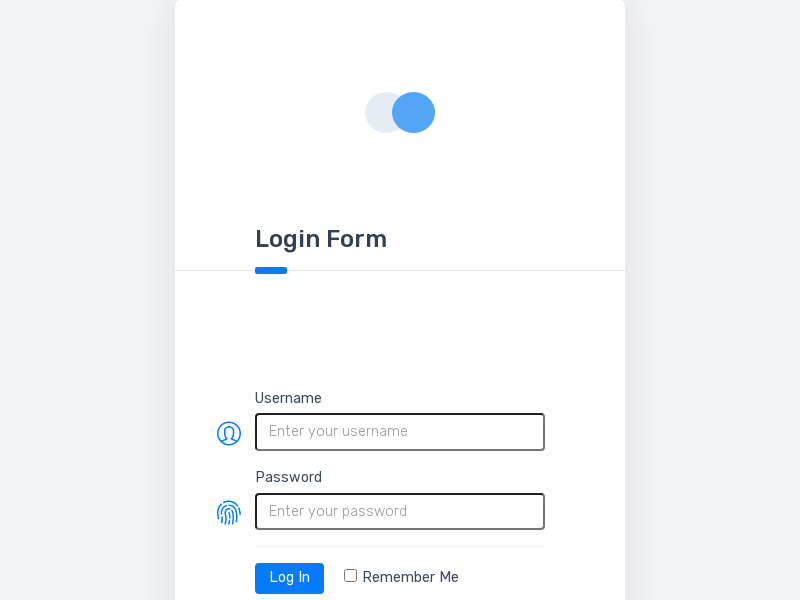

Verified password input field is present
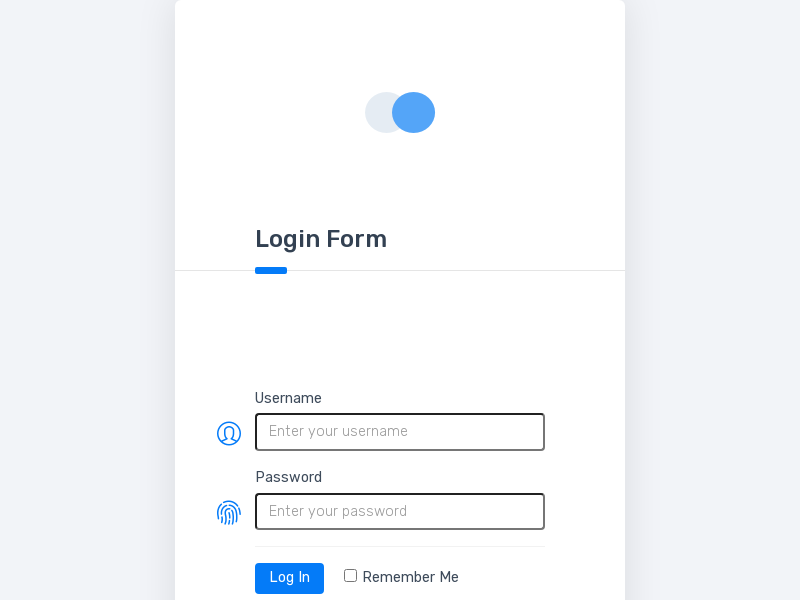

Verified login button is present
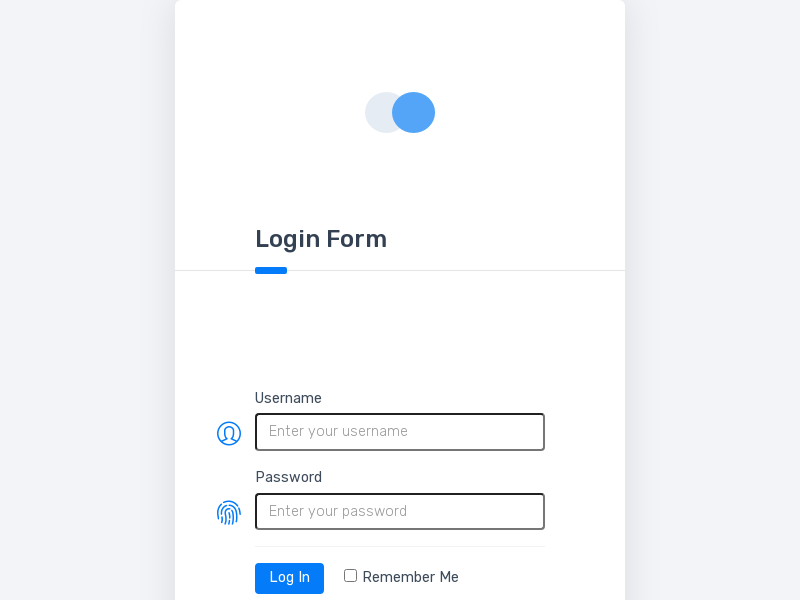

Verified Twitter social login icon is present
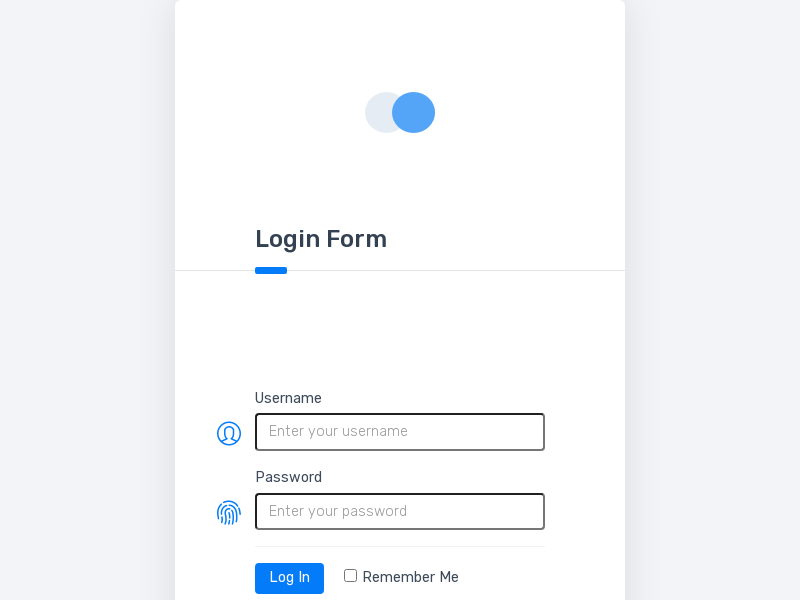

Verified Facebook social login icon is present
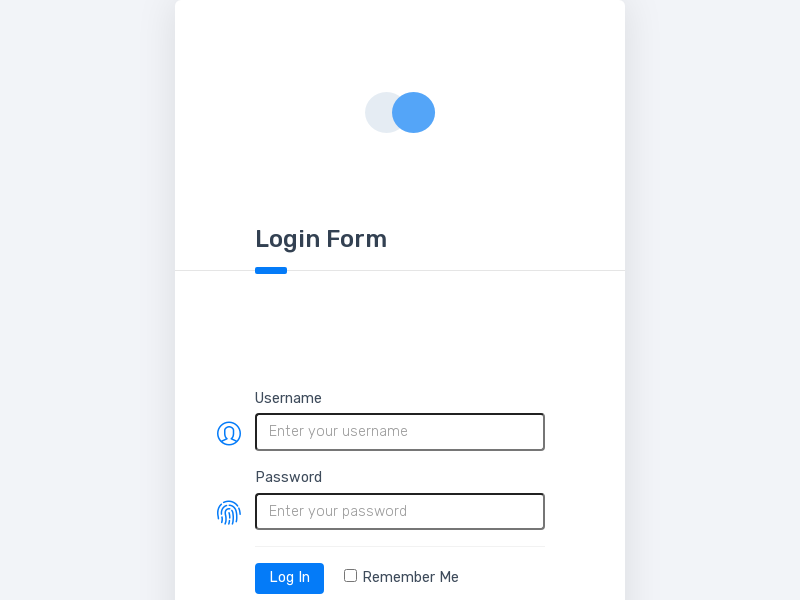

Verified LinkedIn social login icon is present
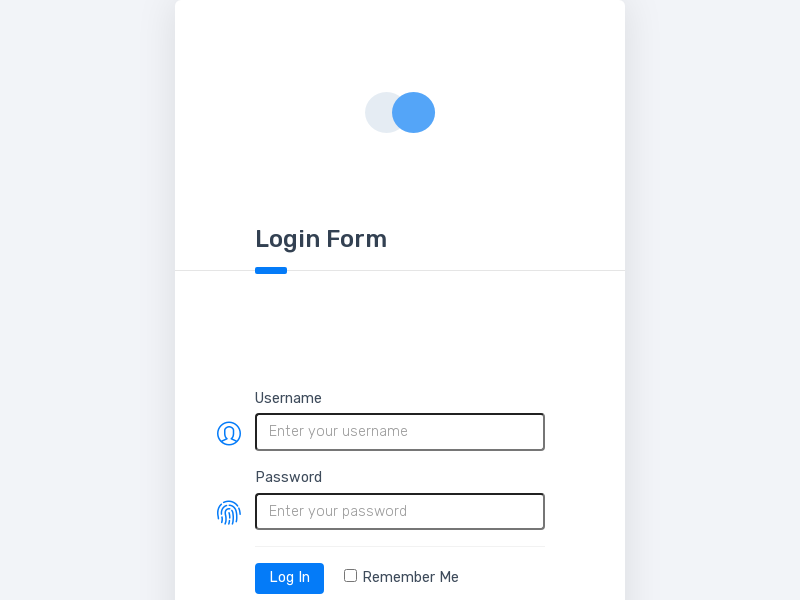

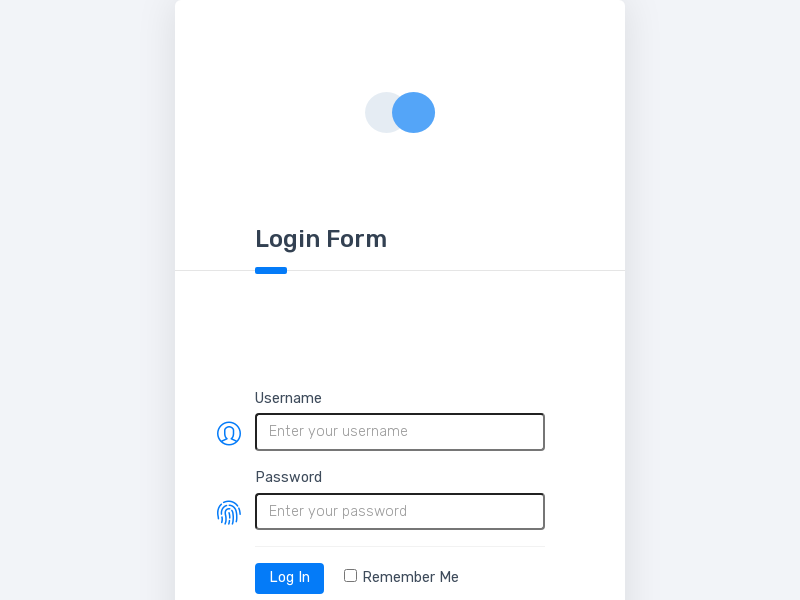